Tests a web form by entering text into a text input field, clicking the submit button, and verifying the confirmation message appears.

Starting URL: https://www.selenium.dev/selenium/web/web-form.html

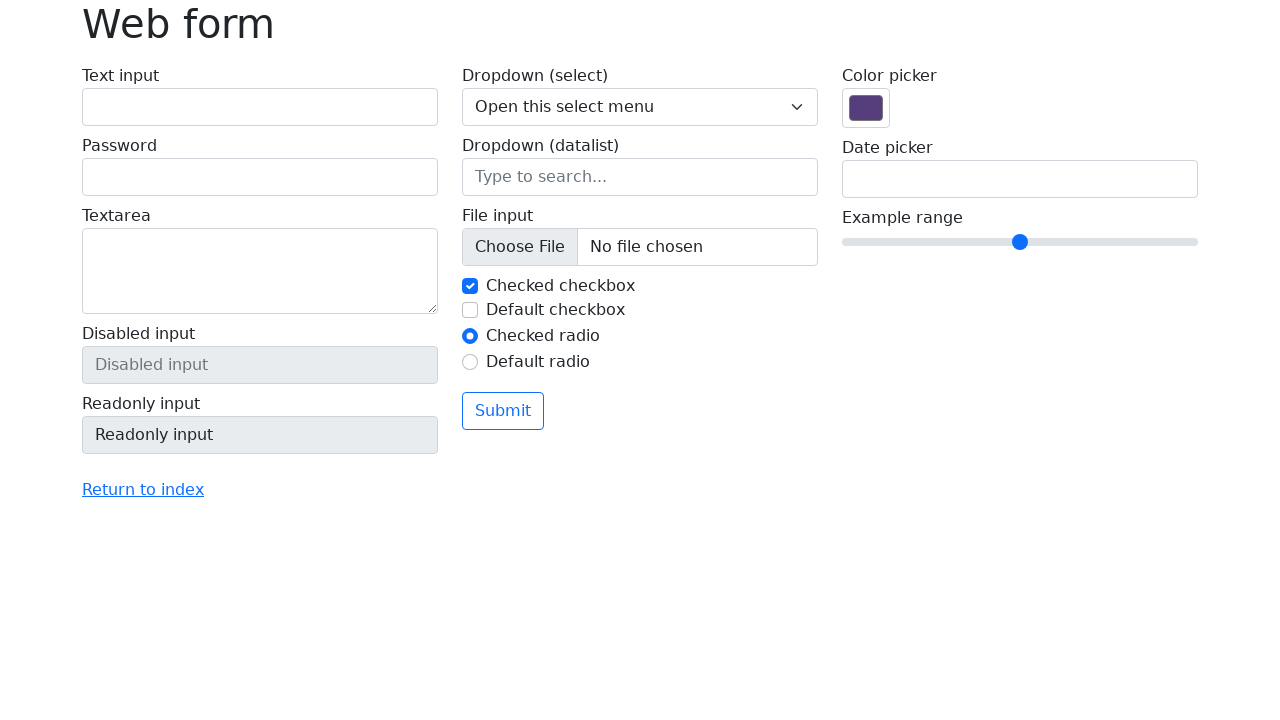

Filled text input field with 'Selenium' on input[name='my-text']
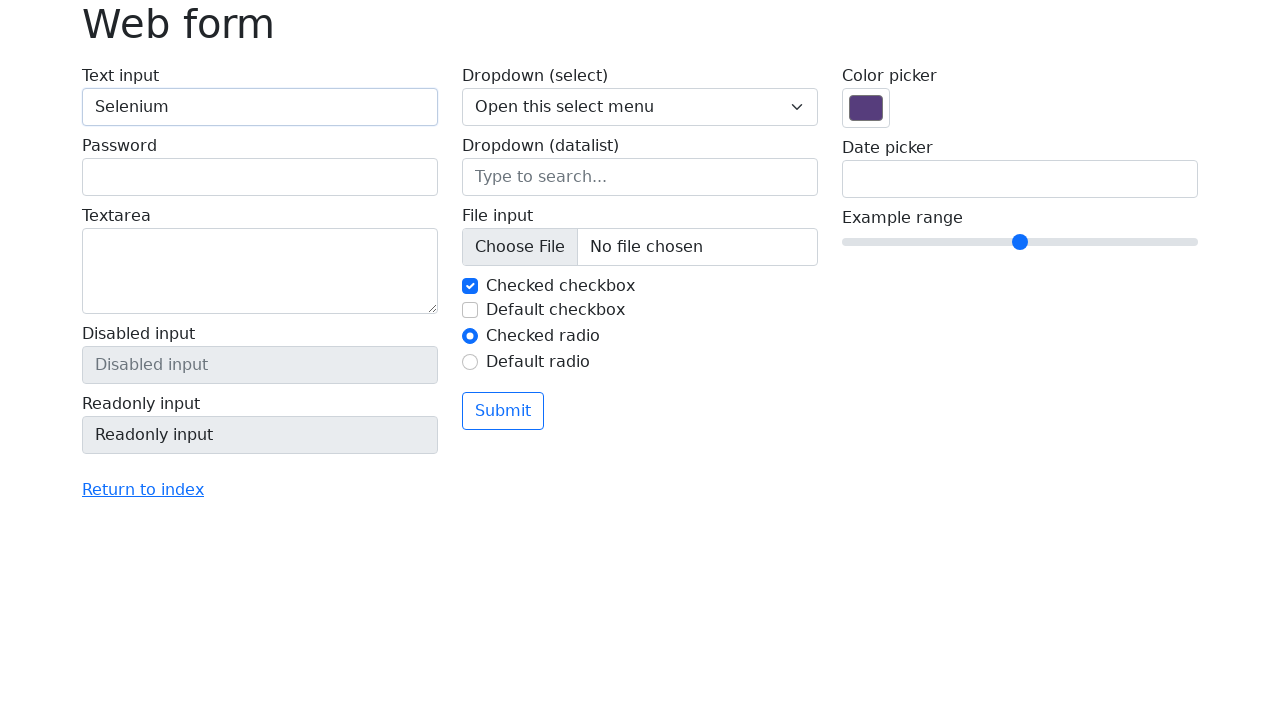

Clicked the submit button at (503, 411) on button
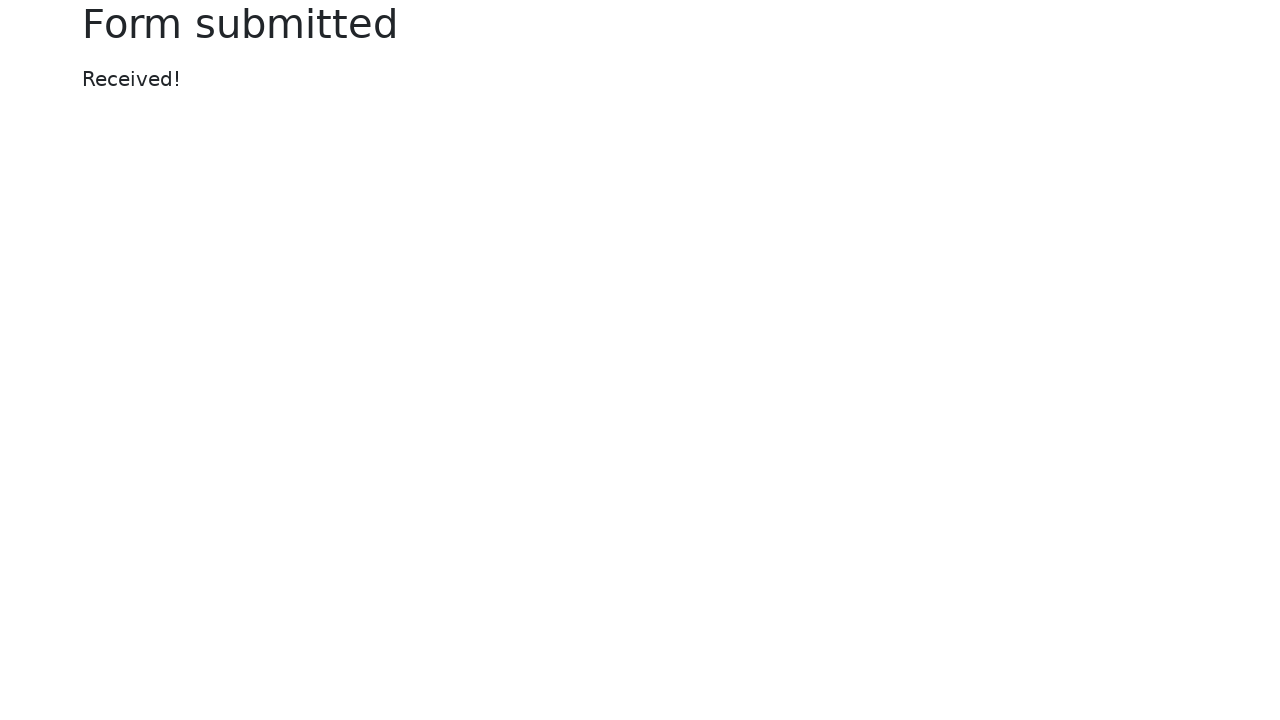

Confirmation message appeared
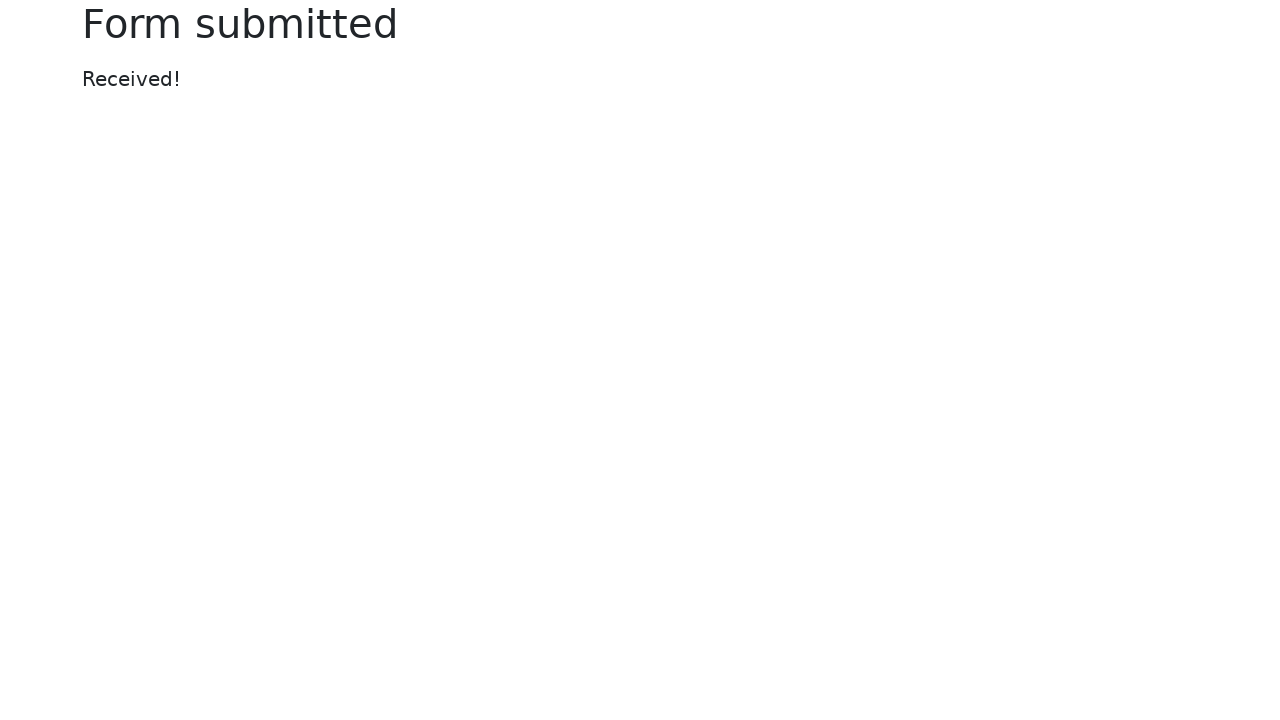

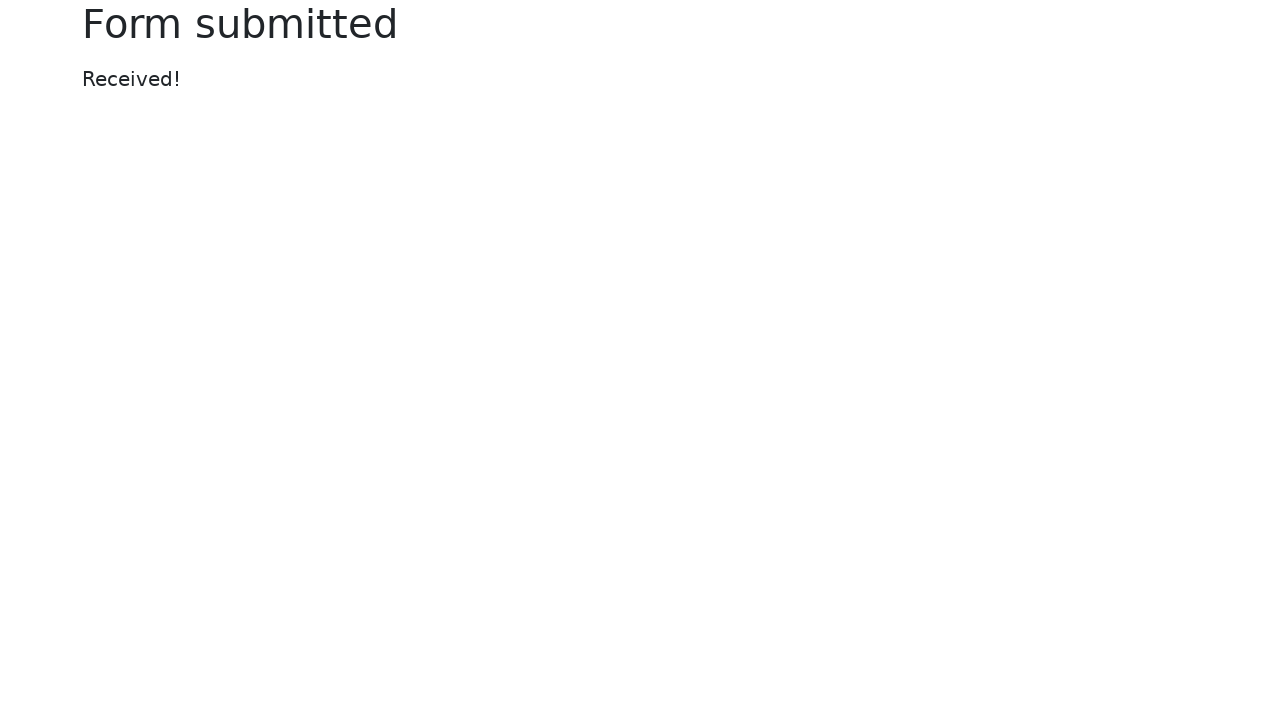